Tests a flight booking form by selecting passengers, origin/destination cities, auto-suggestions, checkboxes, and trip type options

Starting URL: https://rahulshettyacademy.com/dropdownsPractise/

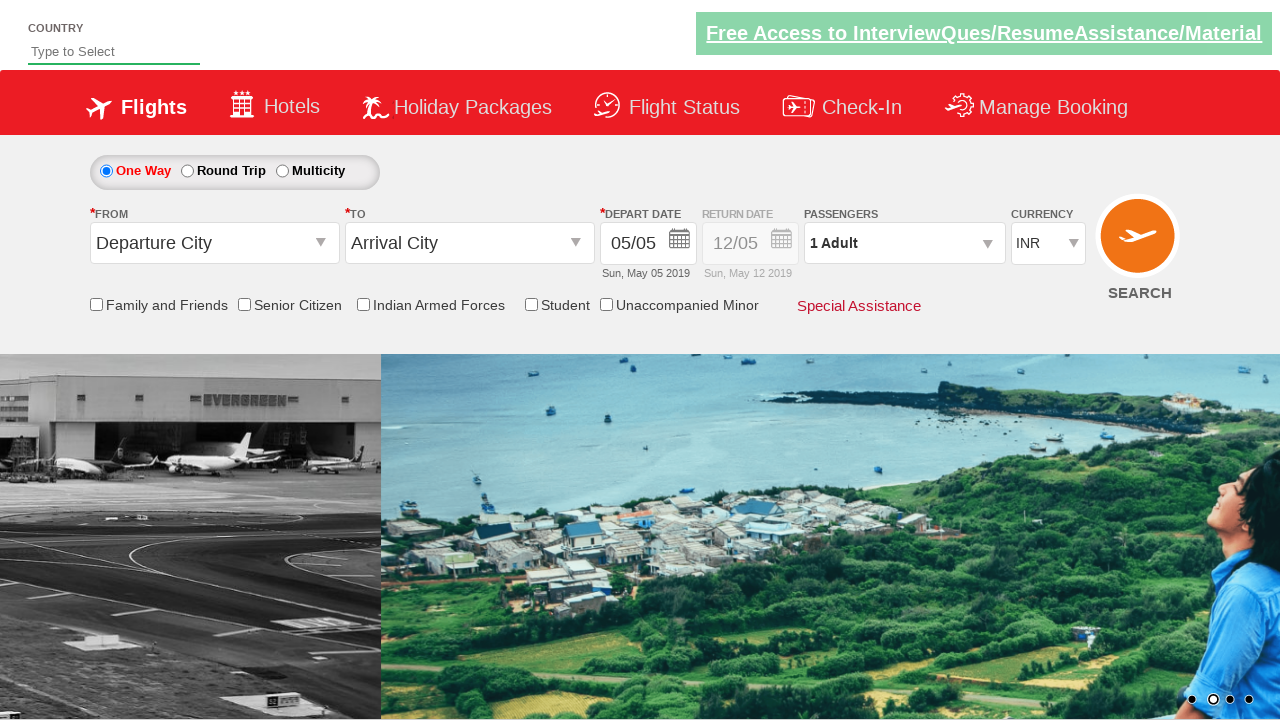

Clicked on passenger info dropdown at (904, 243) on #divpaxinfo
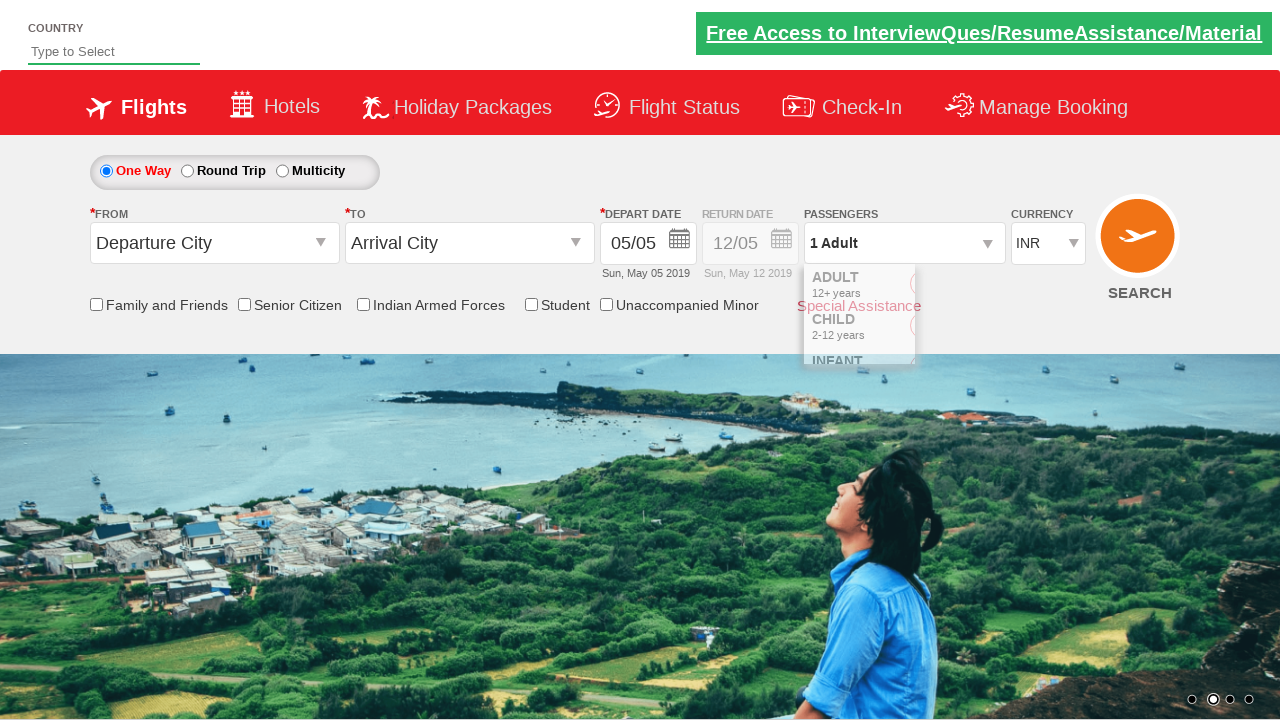

Waited for passenger dropdown to load
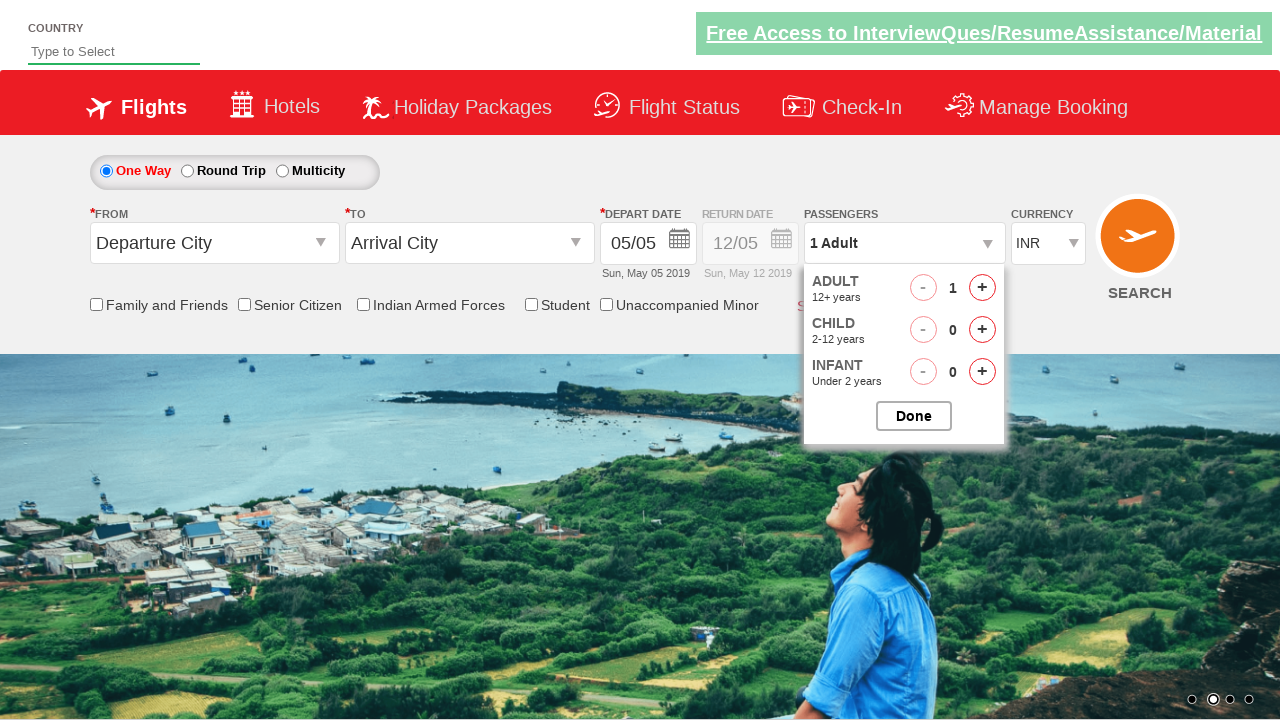

Incremented adult passenger count (click 1 of 4) at (982, 288) on #hrefIncAdt
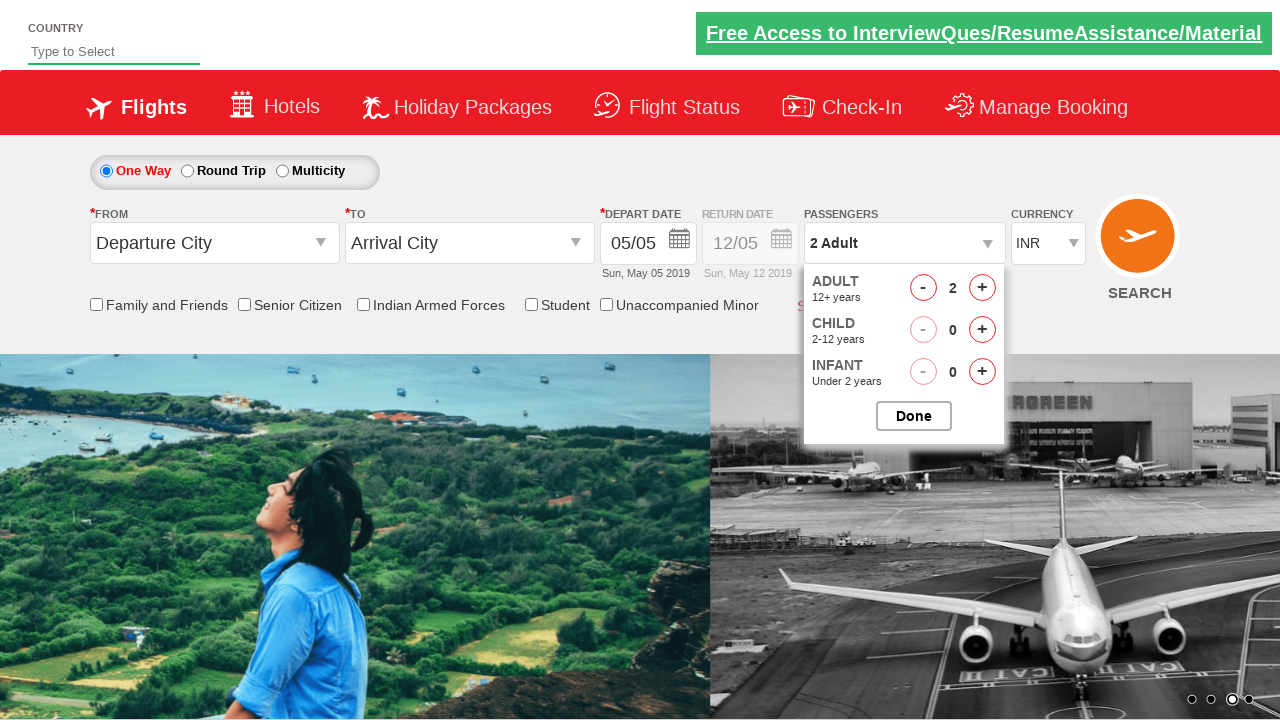

Incremented adult passenger count (click 2 of 4) at (982, 288) on #hrefIncAdt
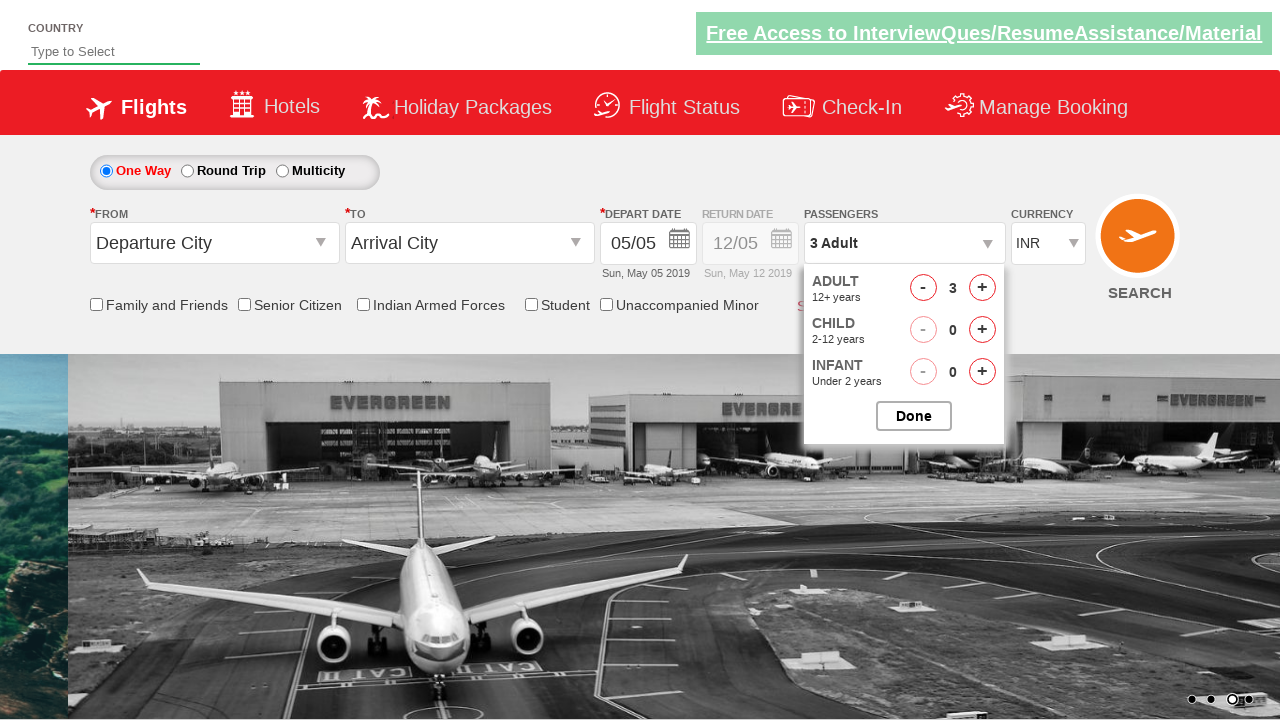

Incremented adult passenger count (click 3 of 4) at (982, 288) on #hrefIncAdt
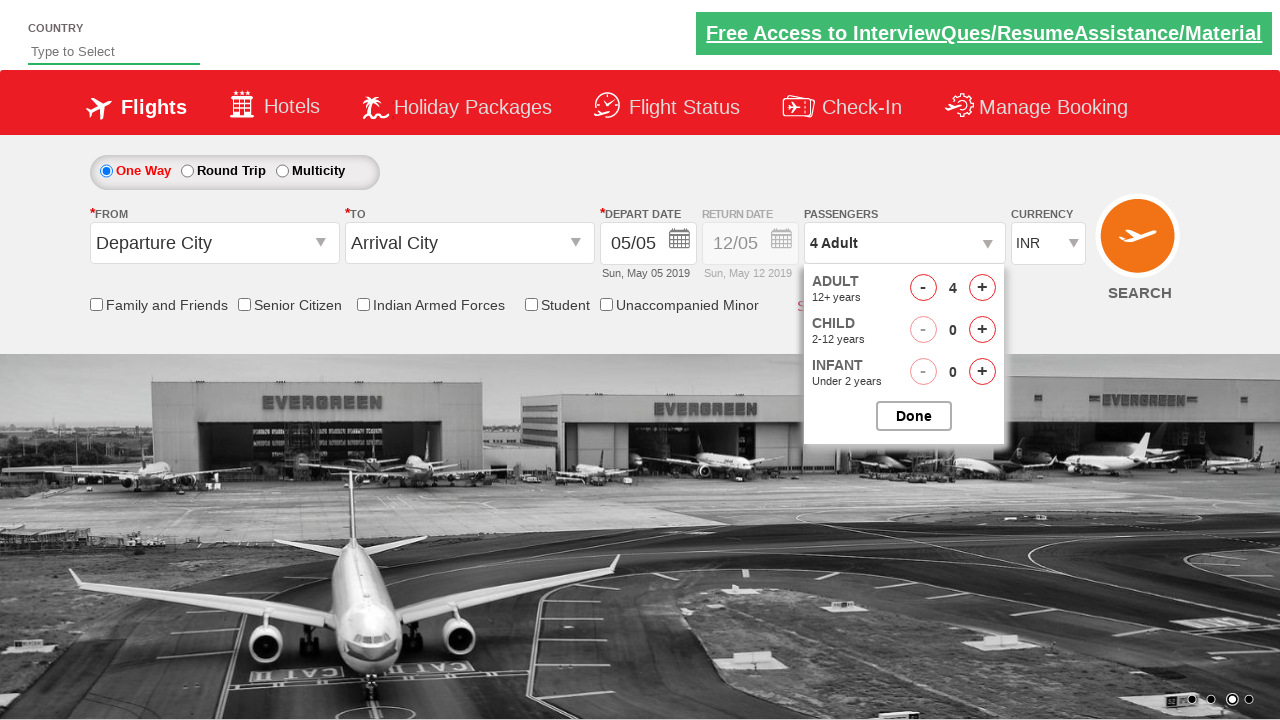

Incremented adult passenger count (click 4 of 4) at (982, 288) on #hrefIncAdt
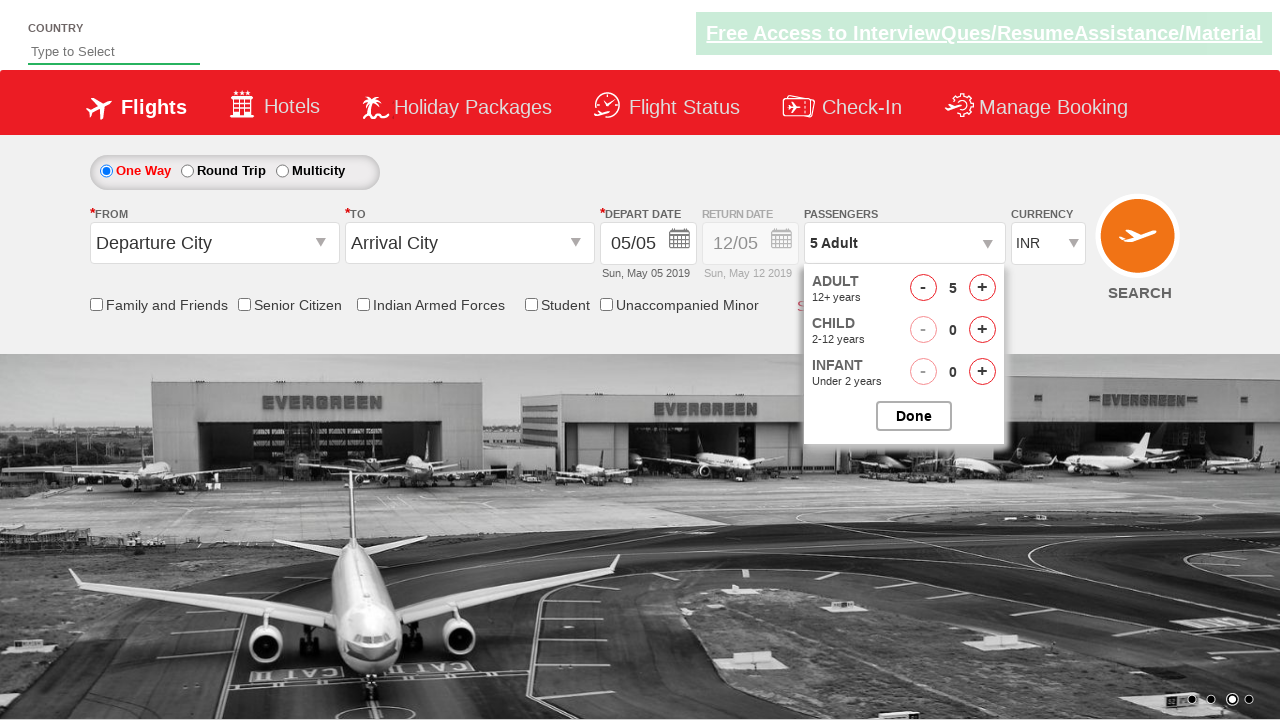

Closed passenger selection dialog at (914, 416) on #btnclosepaxoption
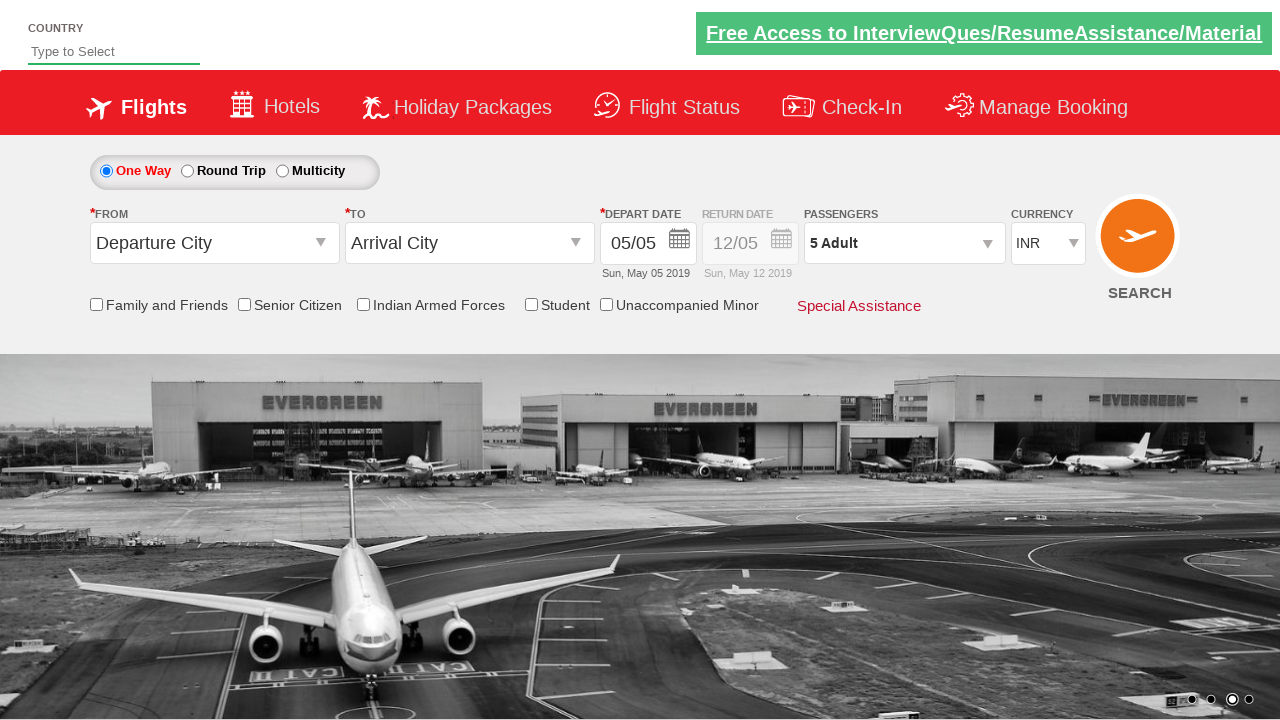

Clicked on origin station dropdown at (214, 243) on #ctl00_mainContent_ddl_originStation1_CTXT
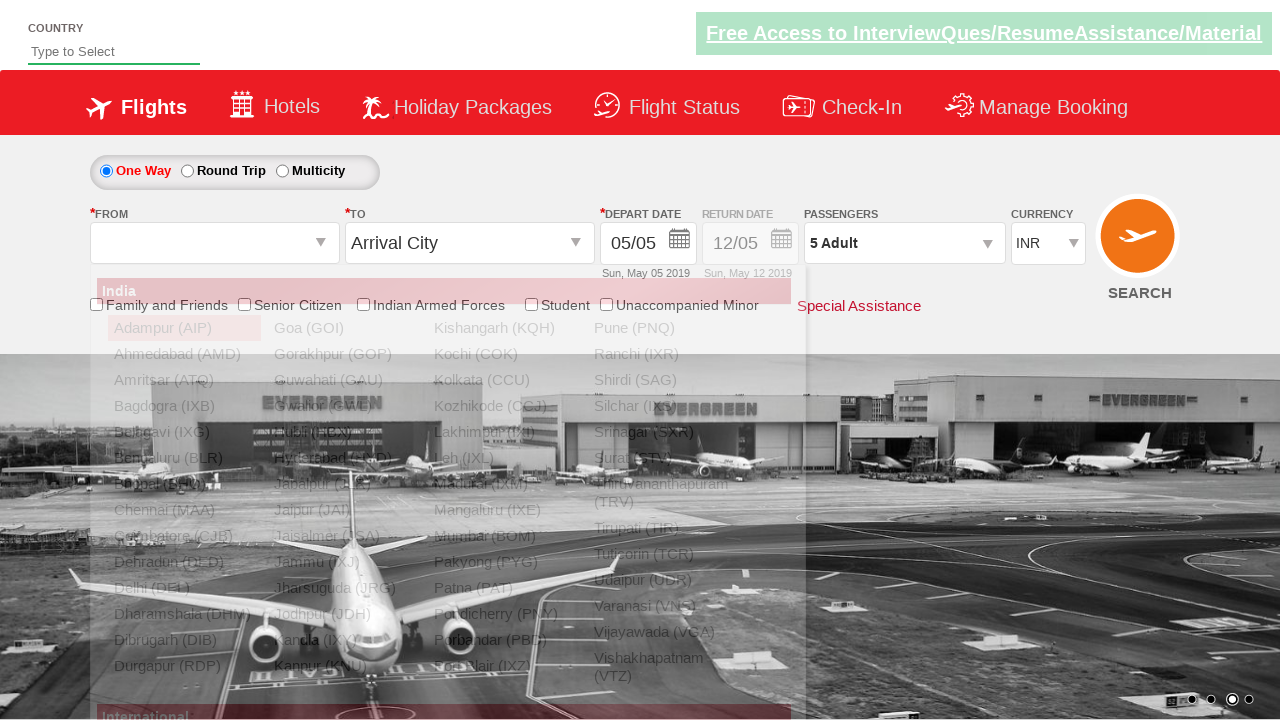

Selected Bangalore (BLR) as origin city at (184, 458) on xpath=//a[@value='BLR']
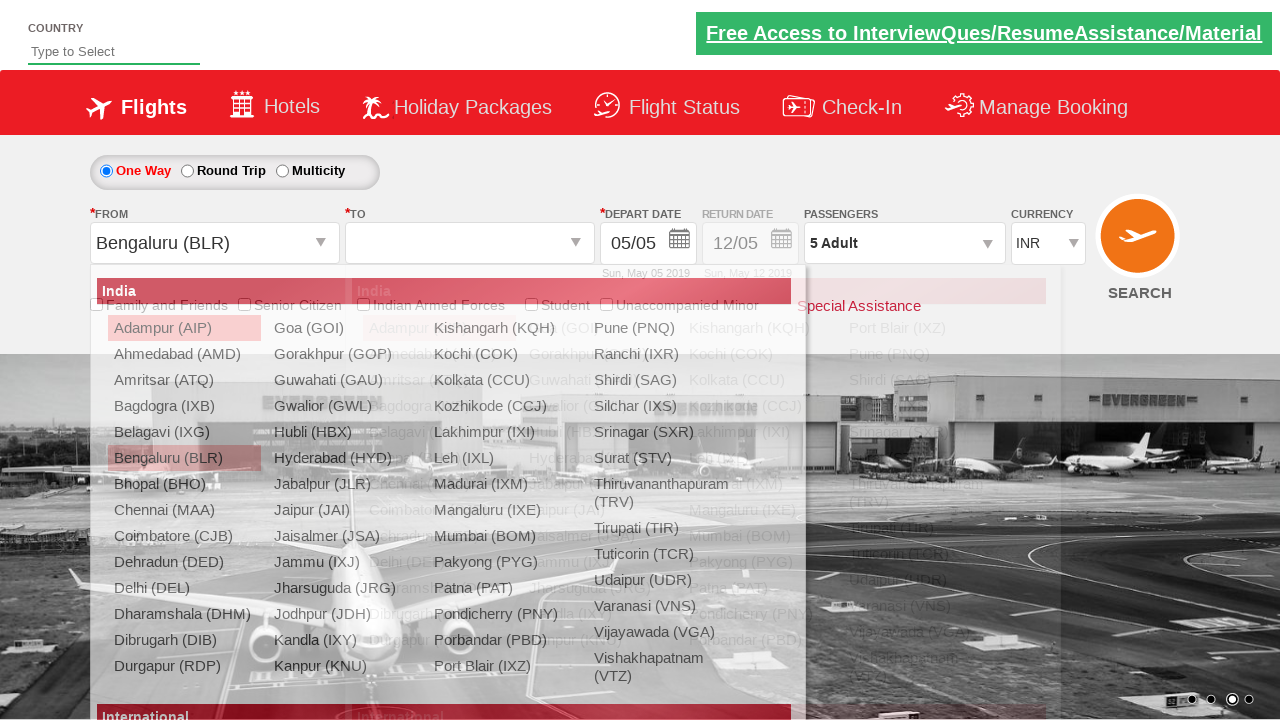

Waited for origin selection to process
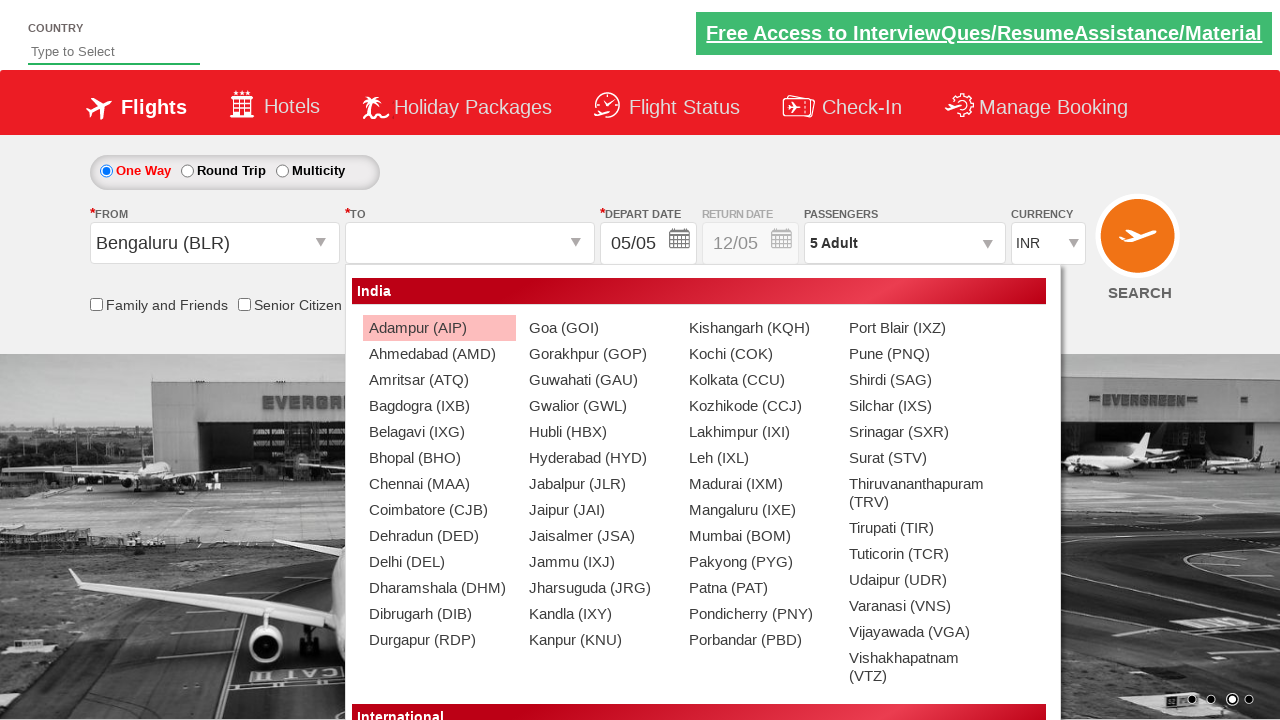

Selected Chennai (MAA) as destination city at (439, 484) on xpath=//div[@id='glsctl00_mainContent_ddl_destinationStation1_CTNR']//a[@value='
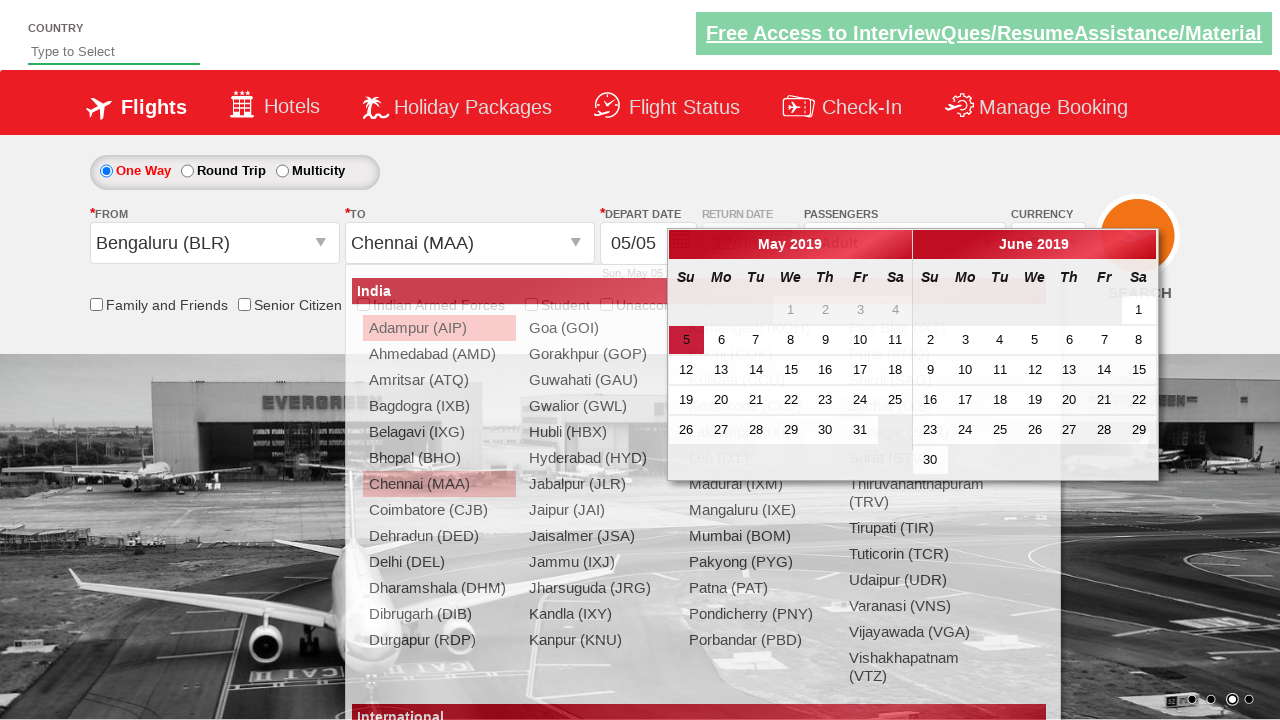

Filled autosuggest field with 'ind' on #autosuggest
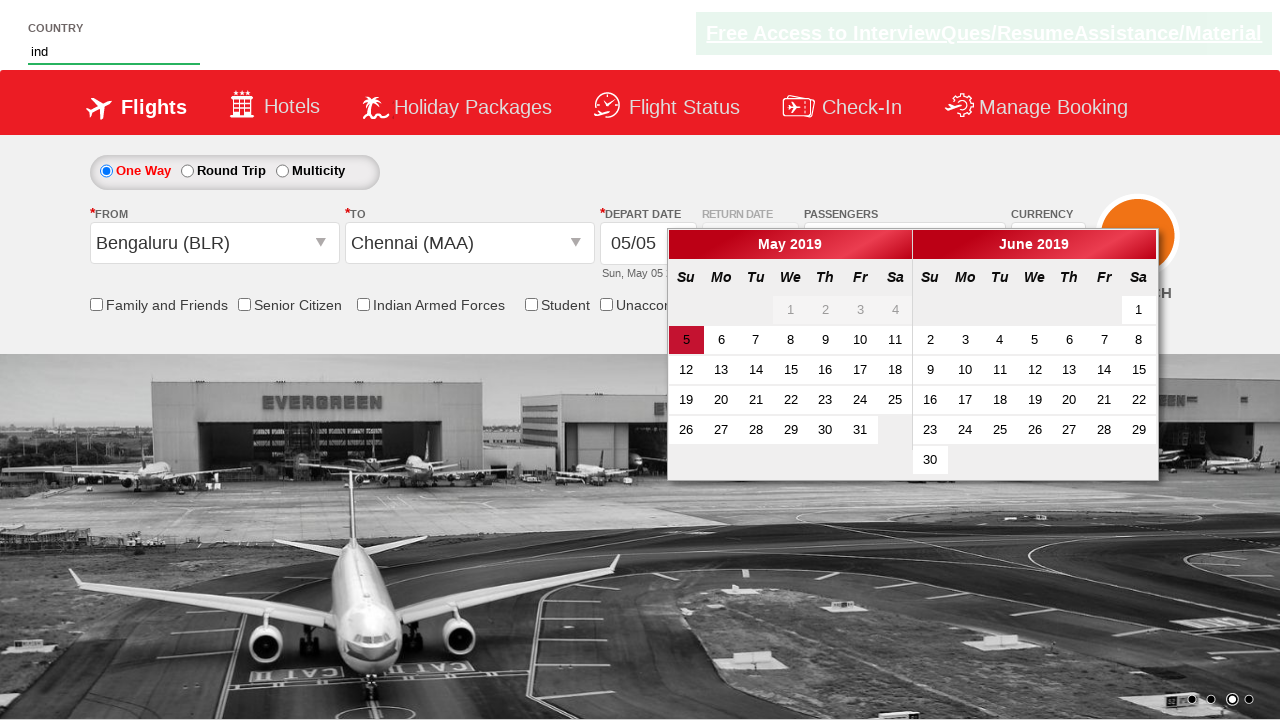

Waited for autosuggest suggestions to load
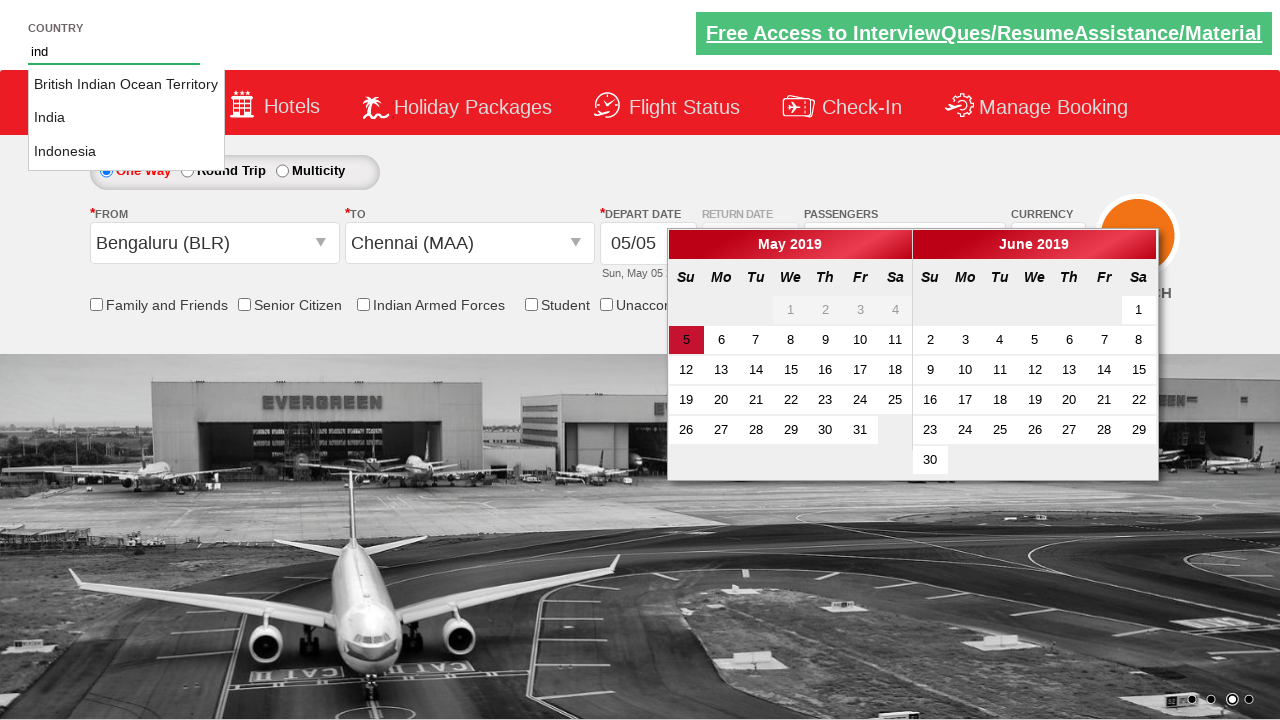

Selected 'India' from autosuggest dropdown at (126, 118) on li[class='ui-menu-item'] a >> nth=1
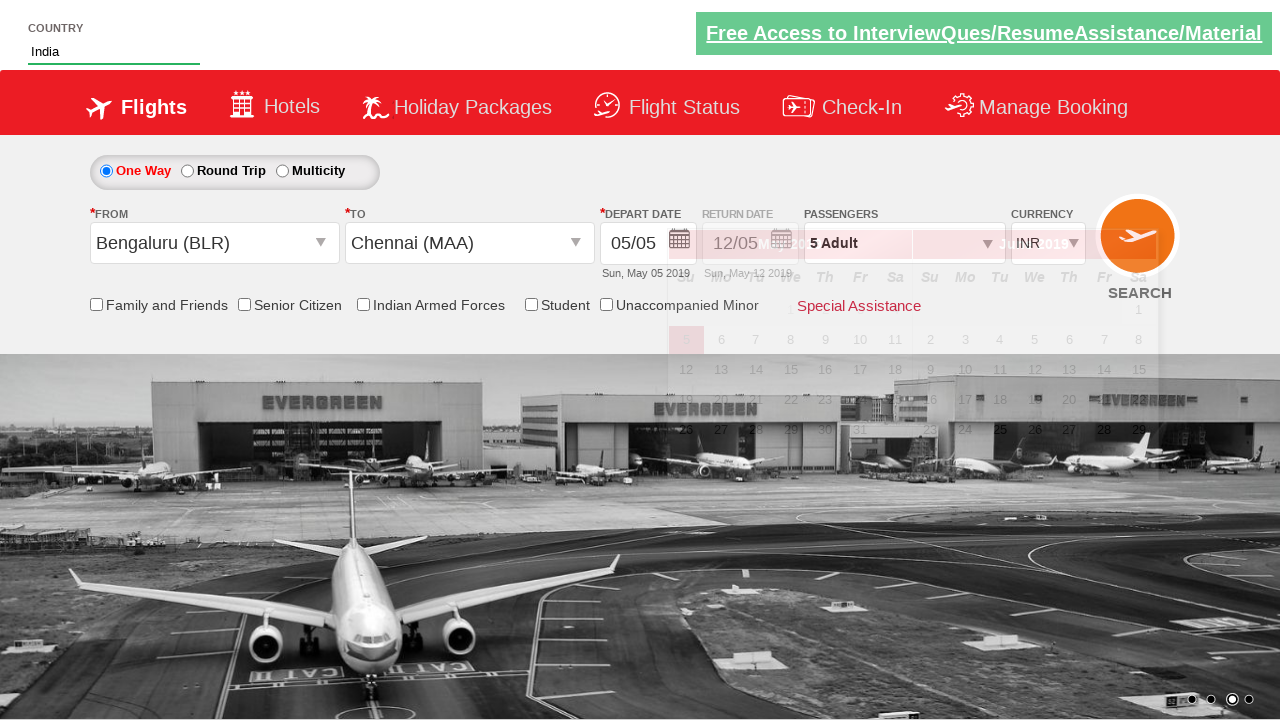

Clicked senior citizen discount checkbox at (244, 304) on input[id*='SeniorCitizenDiscount']
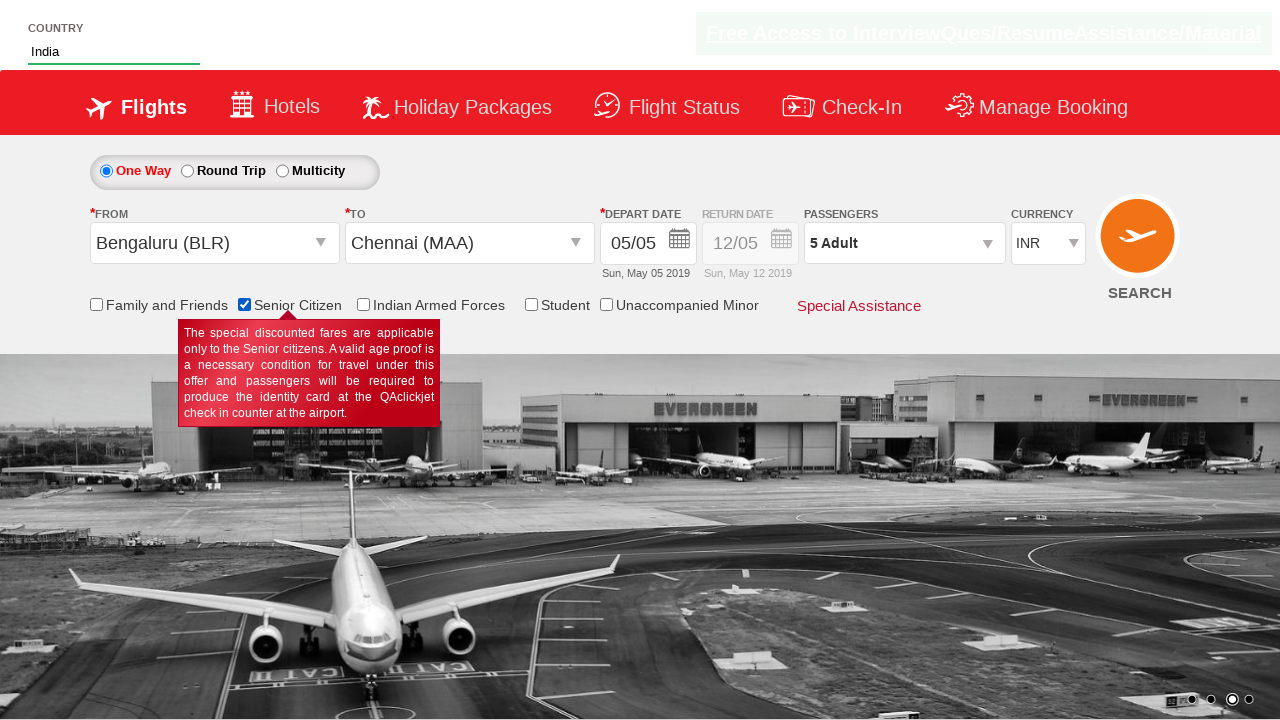

Selected round trip option at (187, 171) on #ctl00_mainContent_rbtnl_Trip_1
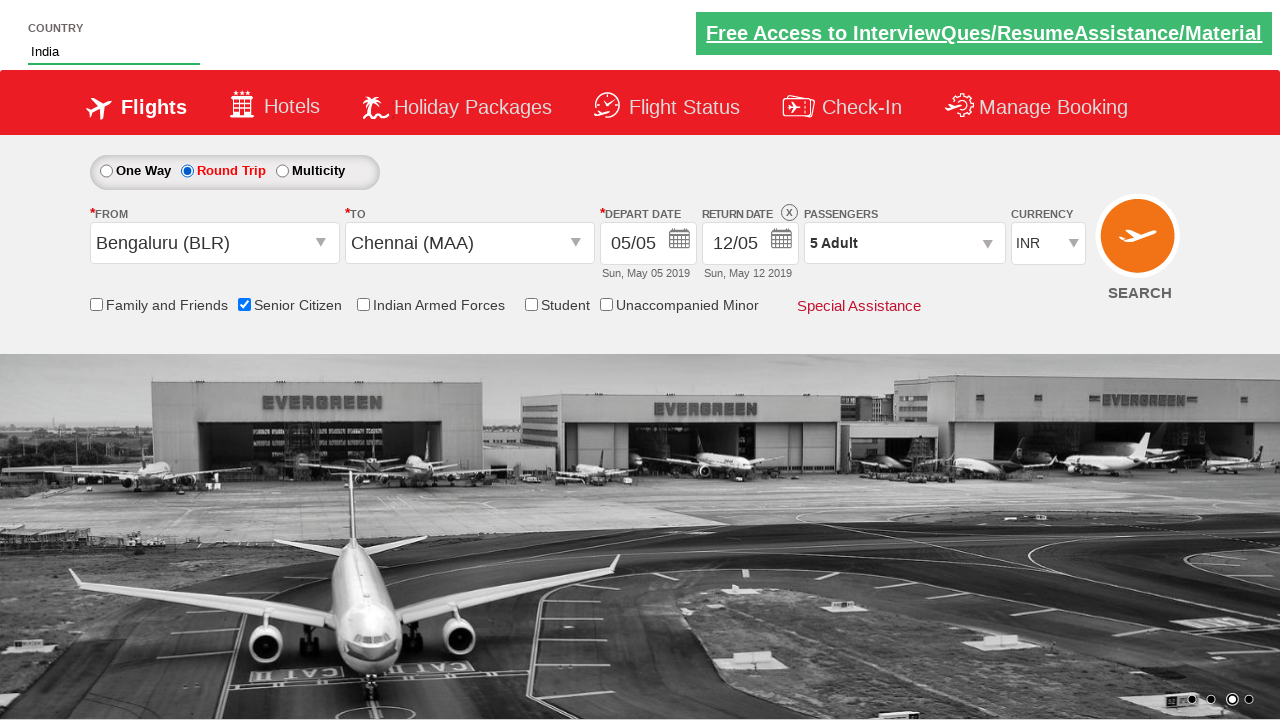

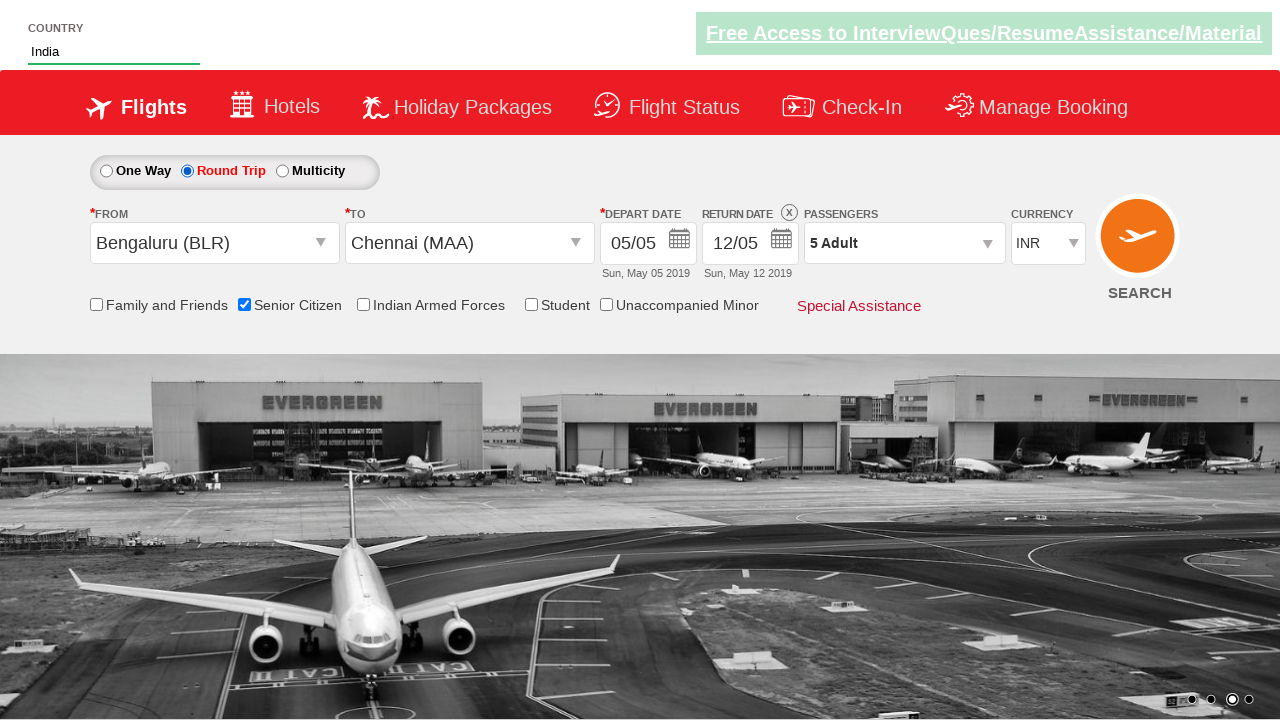